Tests right-click context menu functionality by performing a context click on an element, hovering over menu options, and selecting a submenu item

Starting URL: https://www.jqueryscript.net/demo/Simple-jQuery-Right-Click-Context-Menu-Plugin/demo/

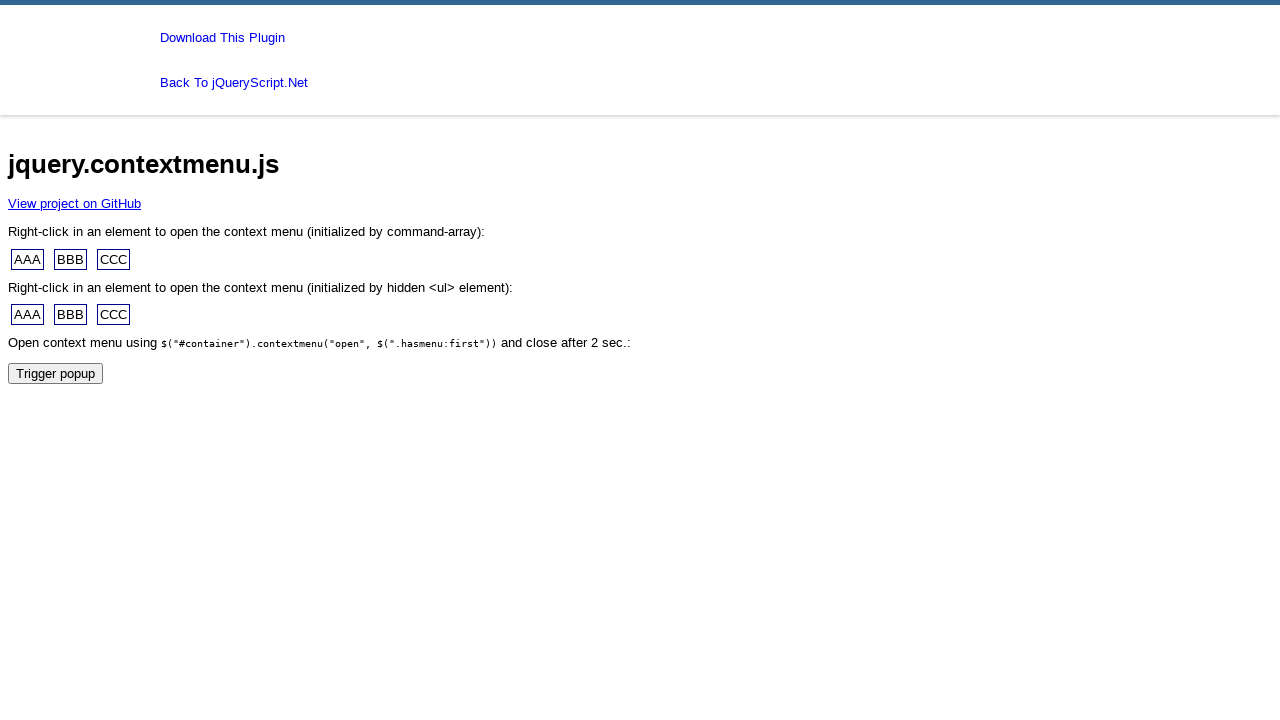

Located the element to right-click on
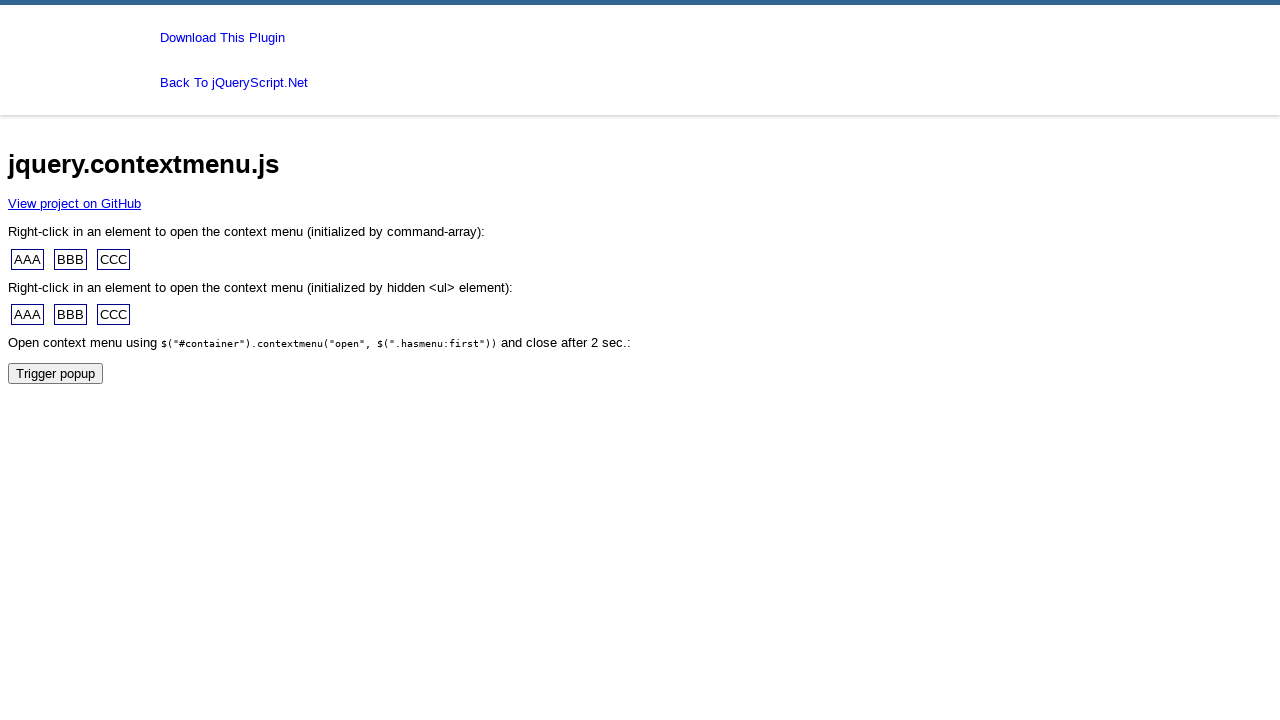

Right-clicked on the element to open context menu at (28, 259) on xpath=//body/div[2]/span[1]
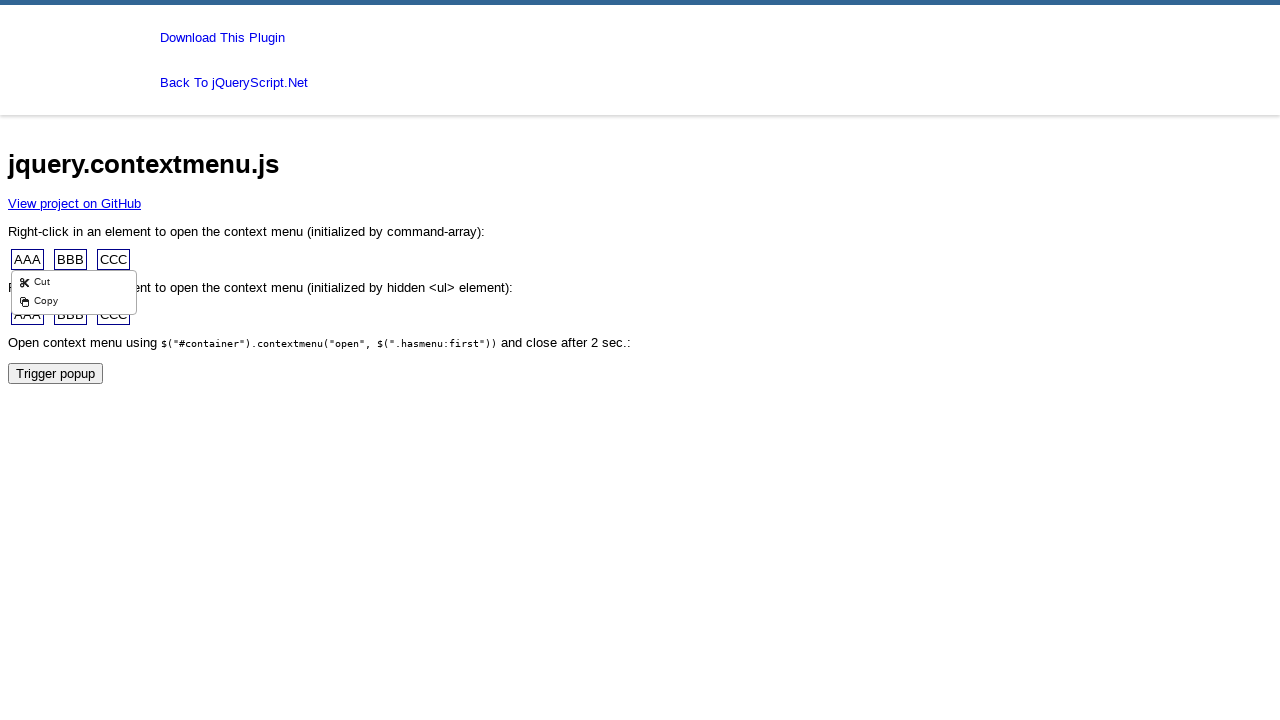

Waited for context menu to appear
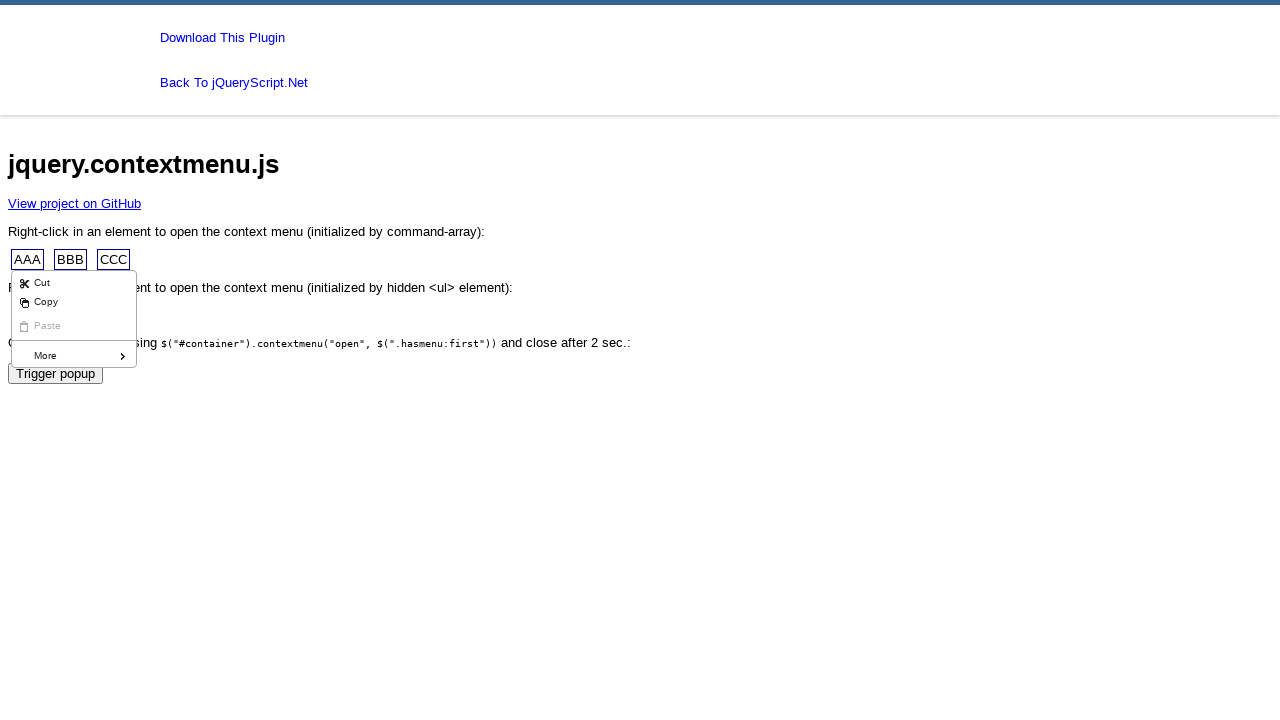

Hovered over the 'More' option in the context menu at (74, 356) on xpath=//a[contains(.,'More')]
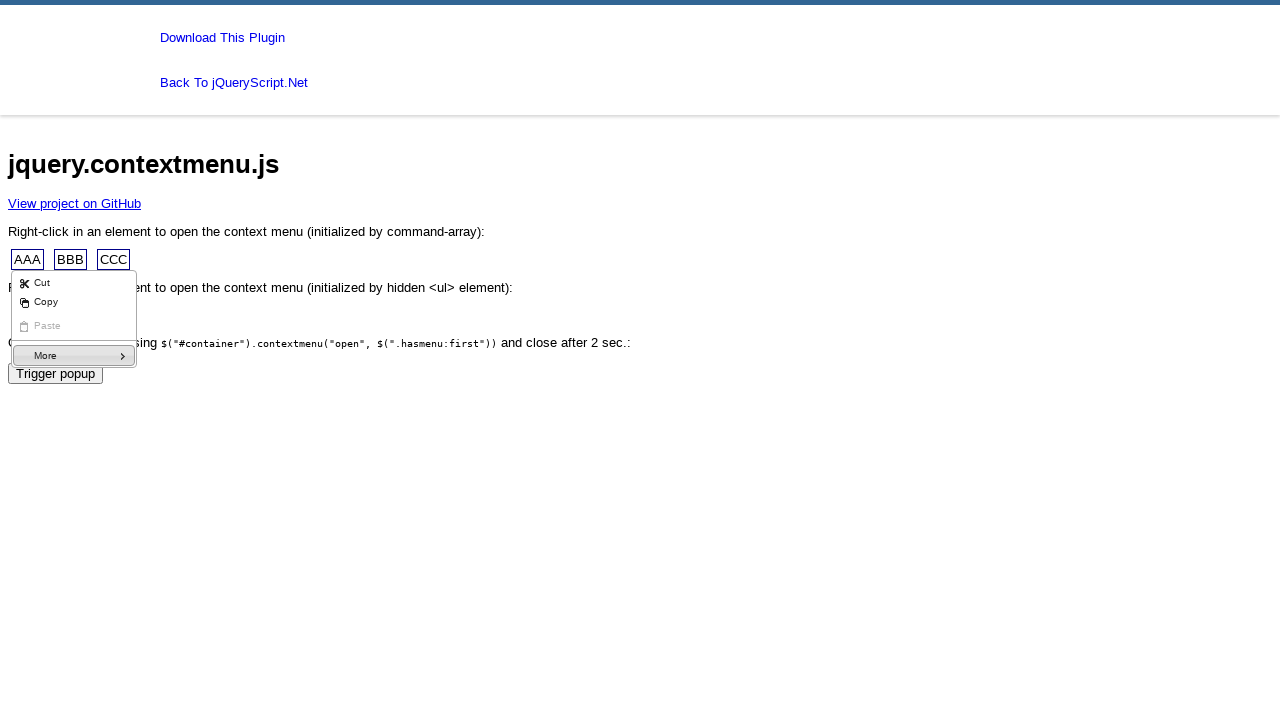

Waited for submenu to appear
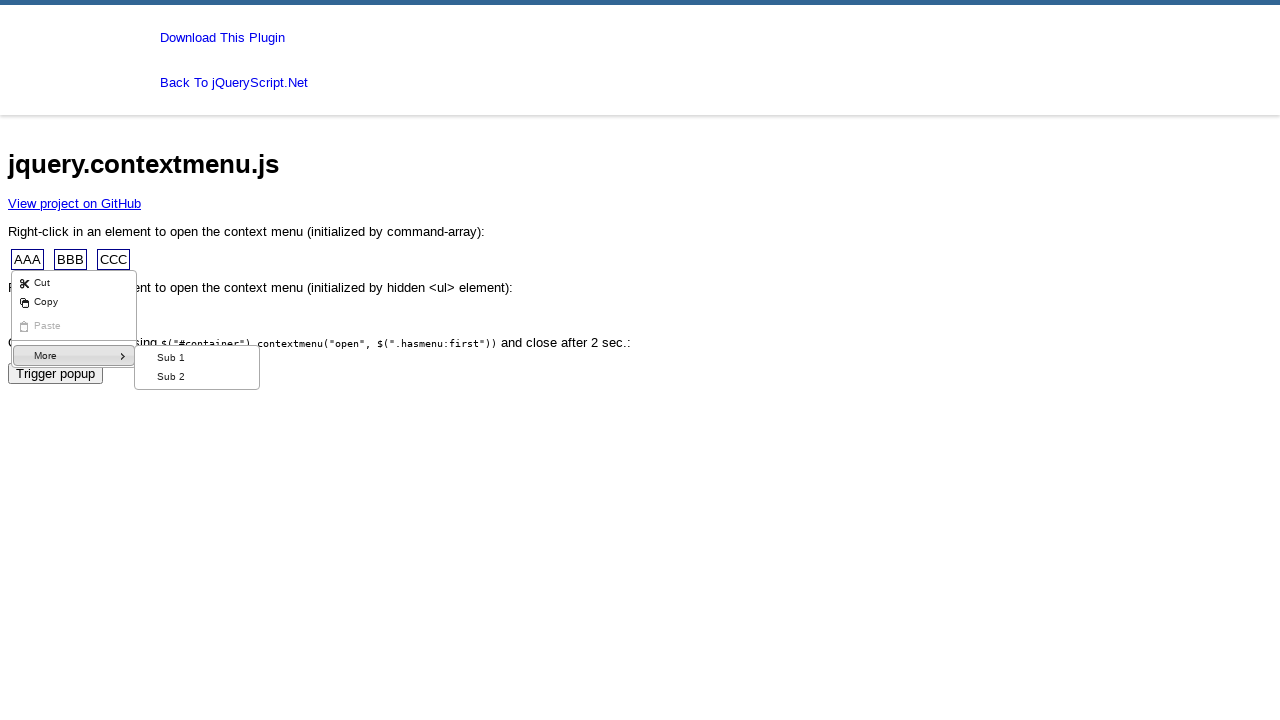

Clicked on 'Sub 1' submenu option at (197, 358) on xpath=//a[contains(.,'Sub 1')]
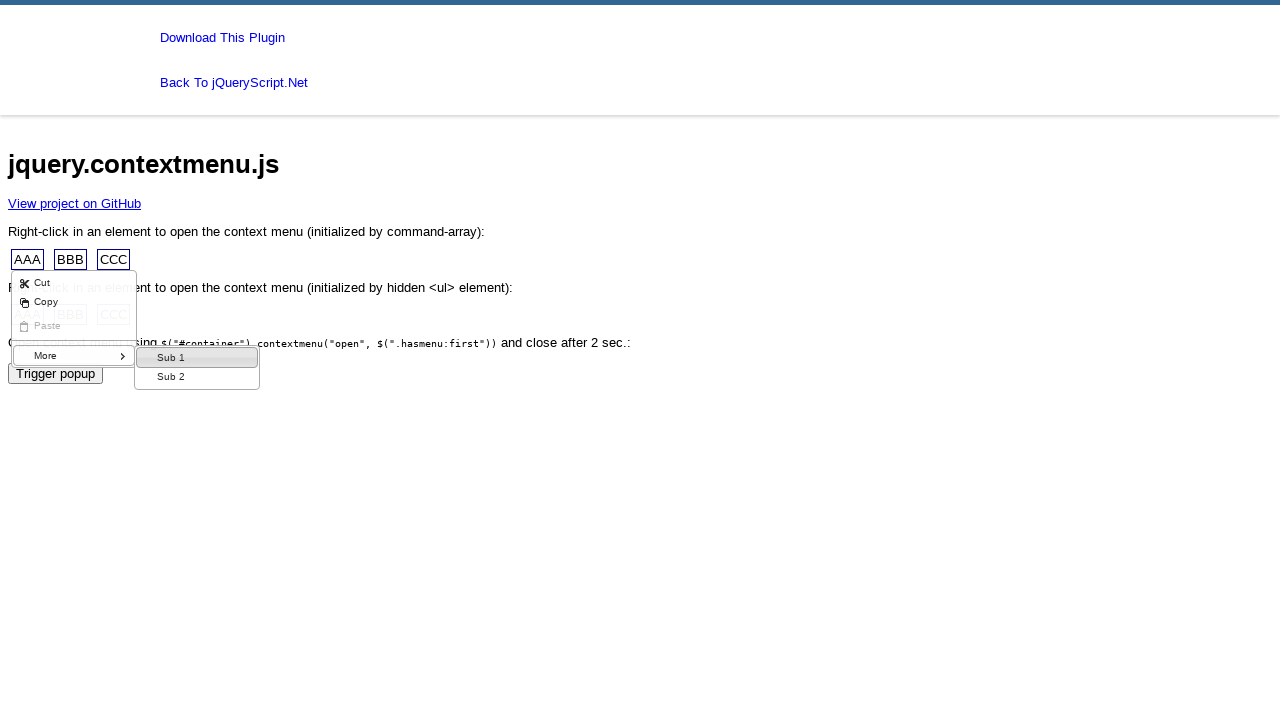

Set up dialog handler to accept alert
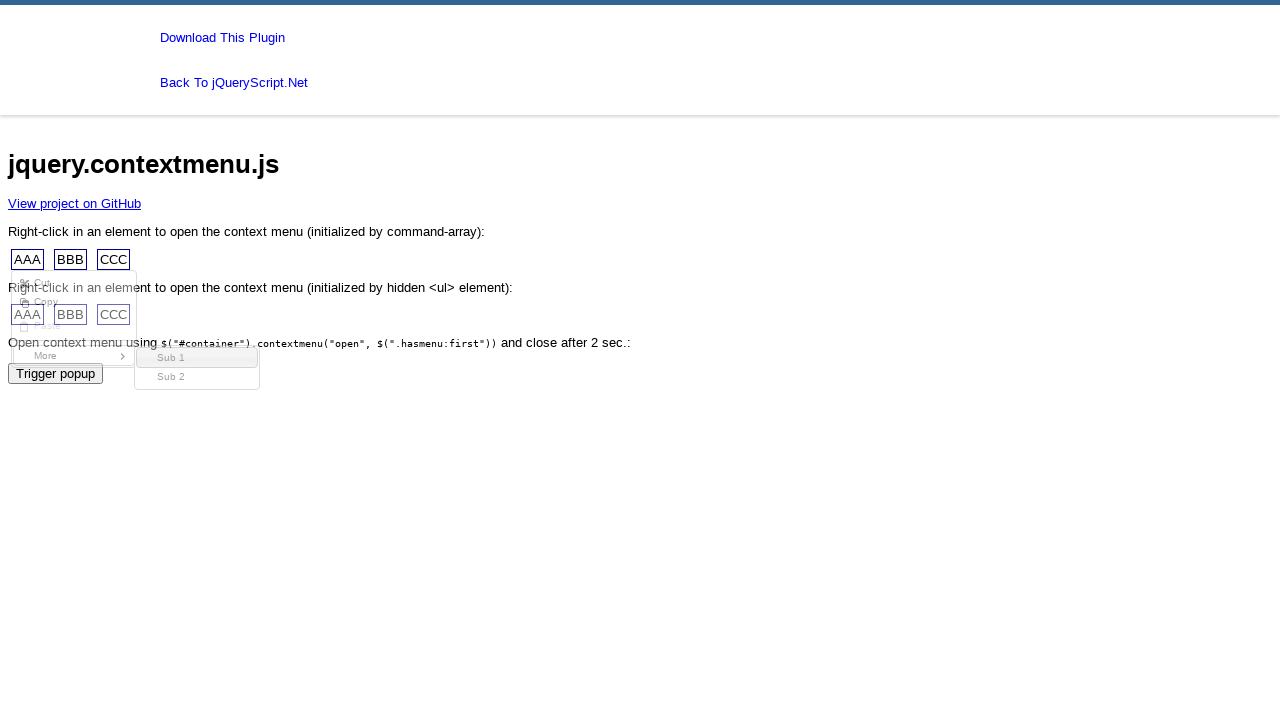

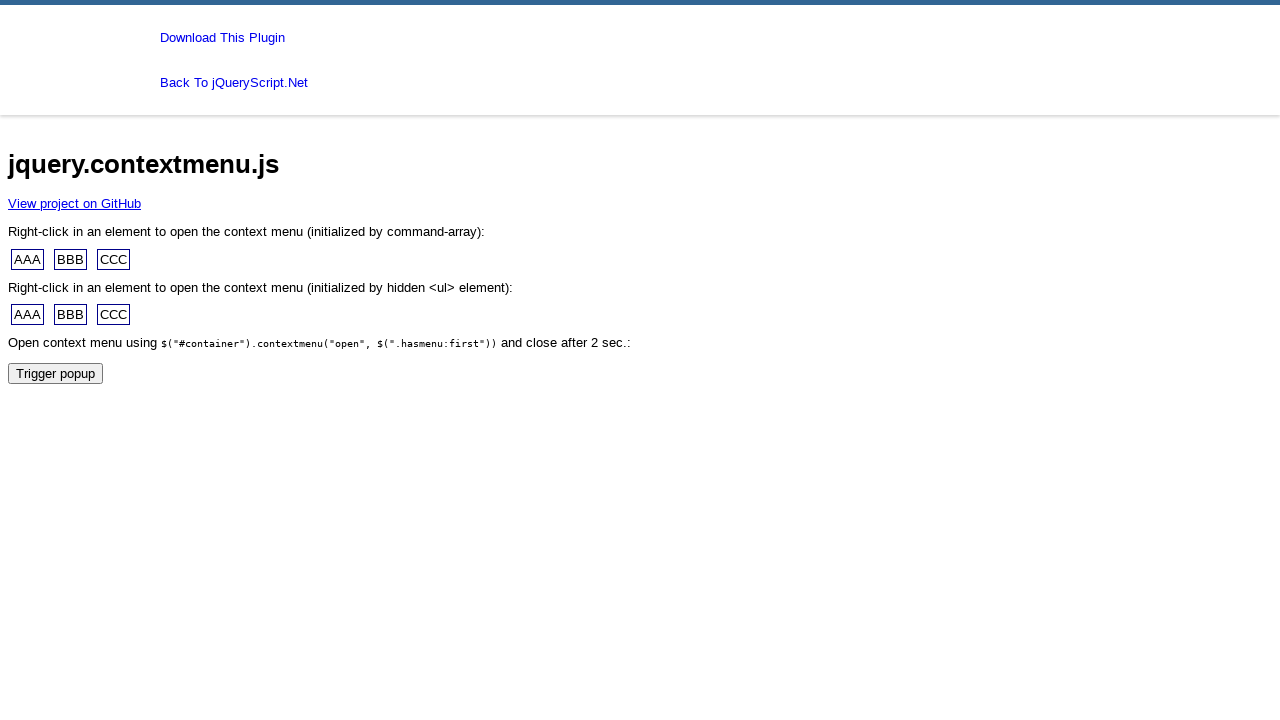